Tests a CRUD application form by filling in a task title input field and a content textarea field

Starting URL: https://malczewskikarol.github.io/

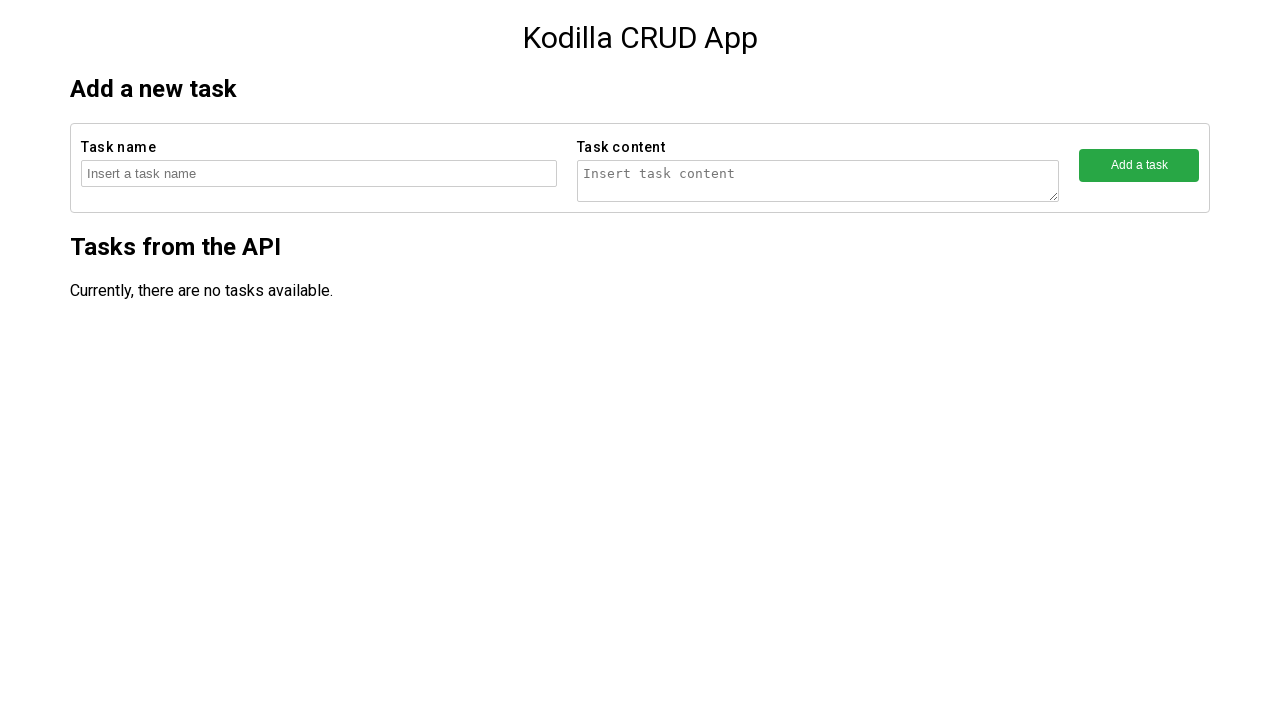

Filled task title input field with 'New robotic task' on //html/body/main/section/form/fieldset/input
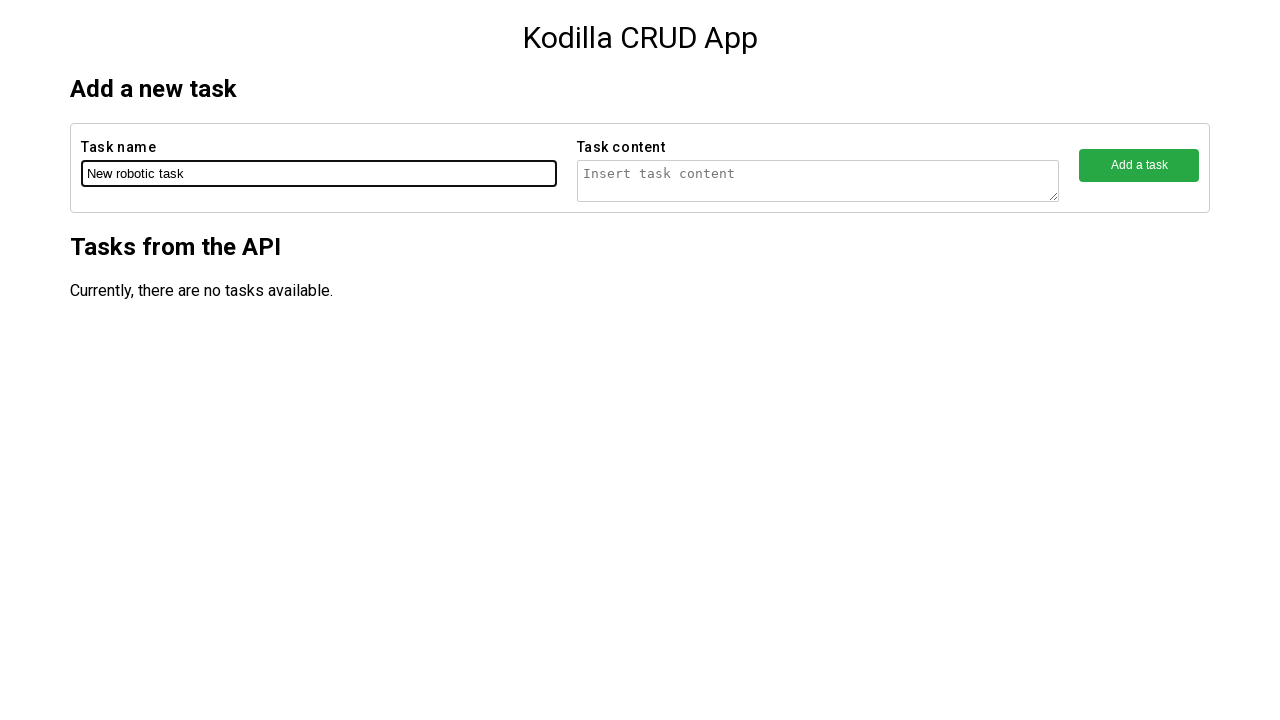

Filled task content textarea with 'The robotic content' on //html/body/main/section/form/fieldset[2]/textarea
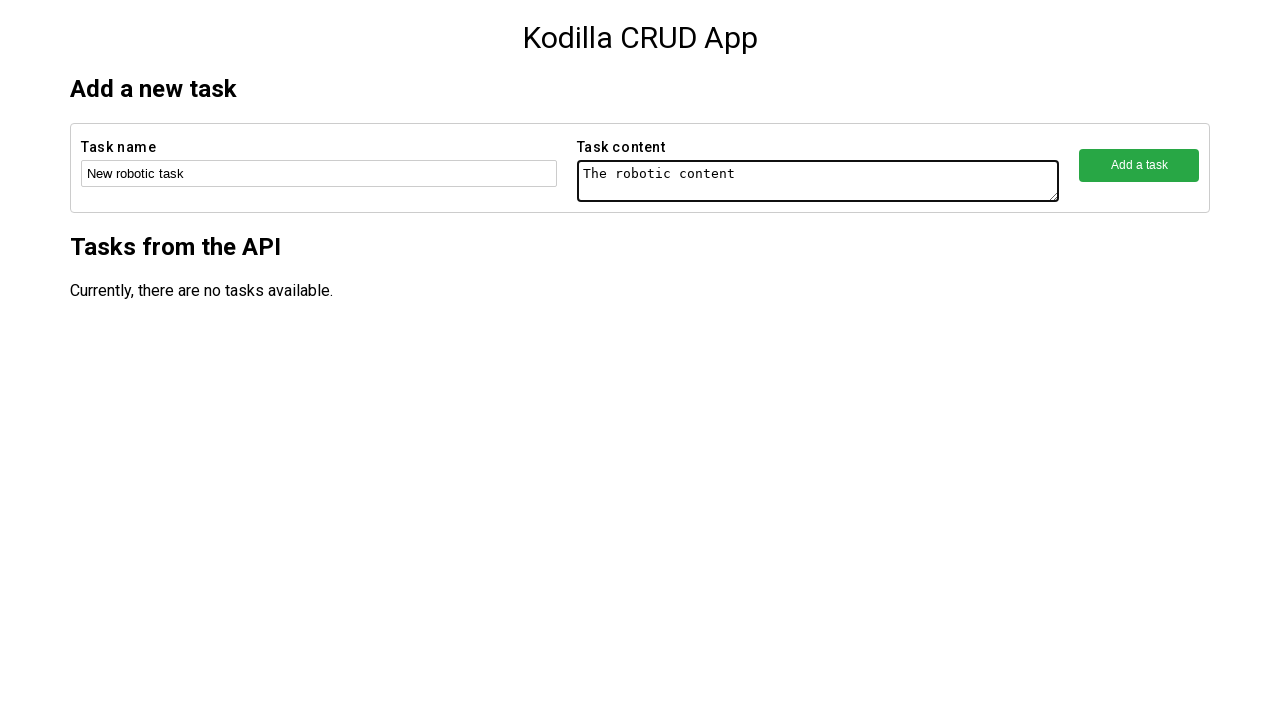

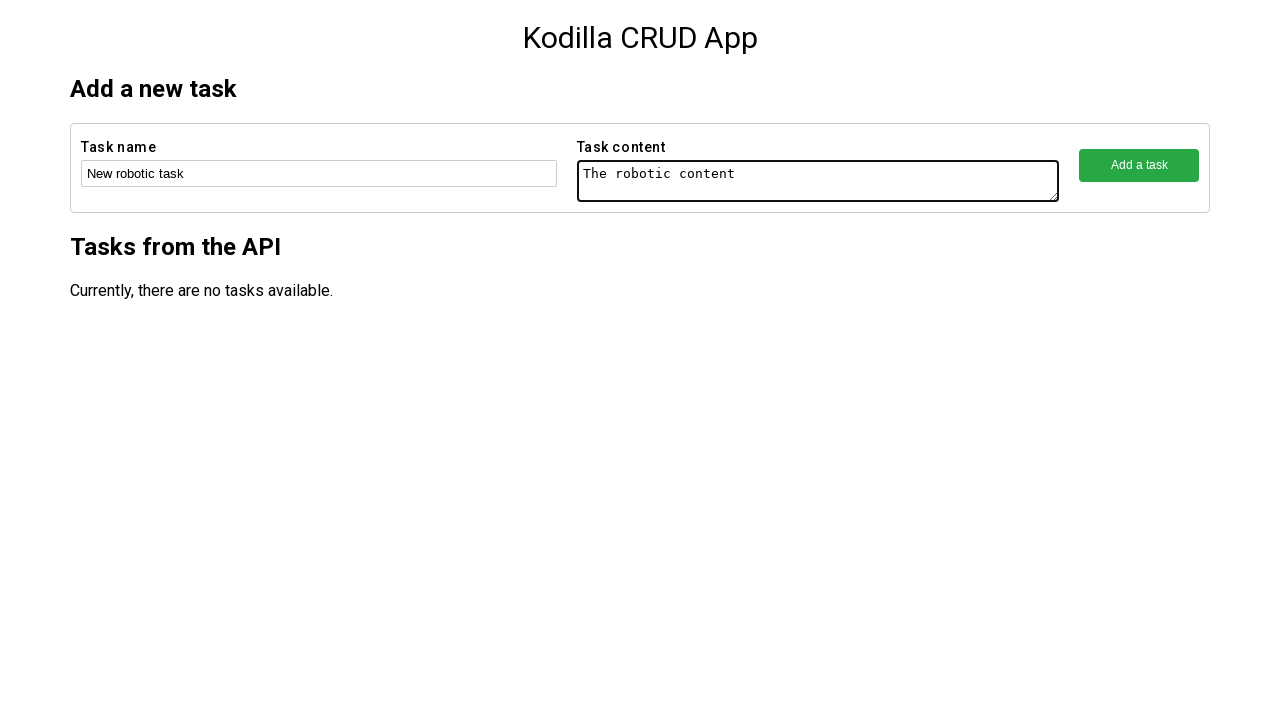